Verifies table headers by reading and checking all header elements in the second product table

Starting URL: https://rahulshettyacademy.com/AutomationPractice/

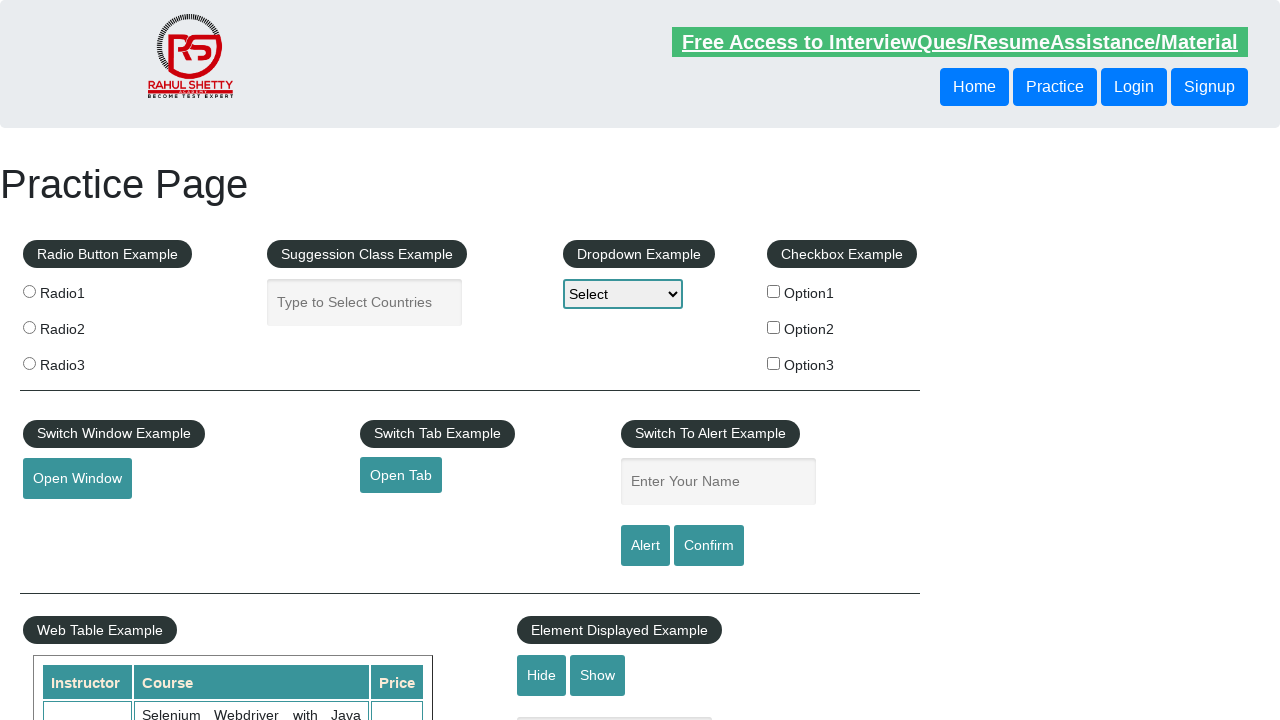

Waited for second product table to be present
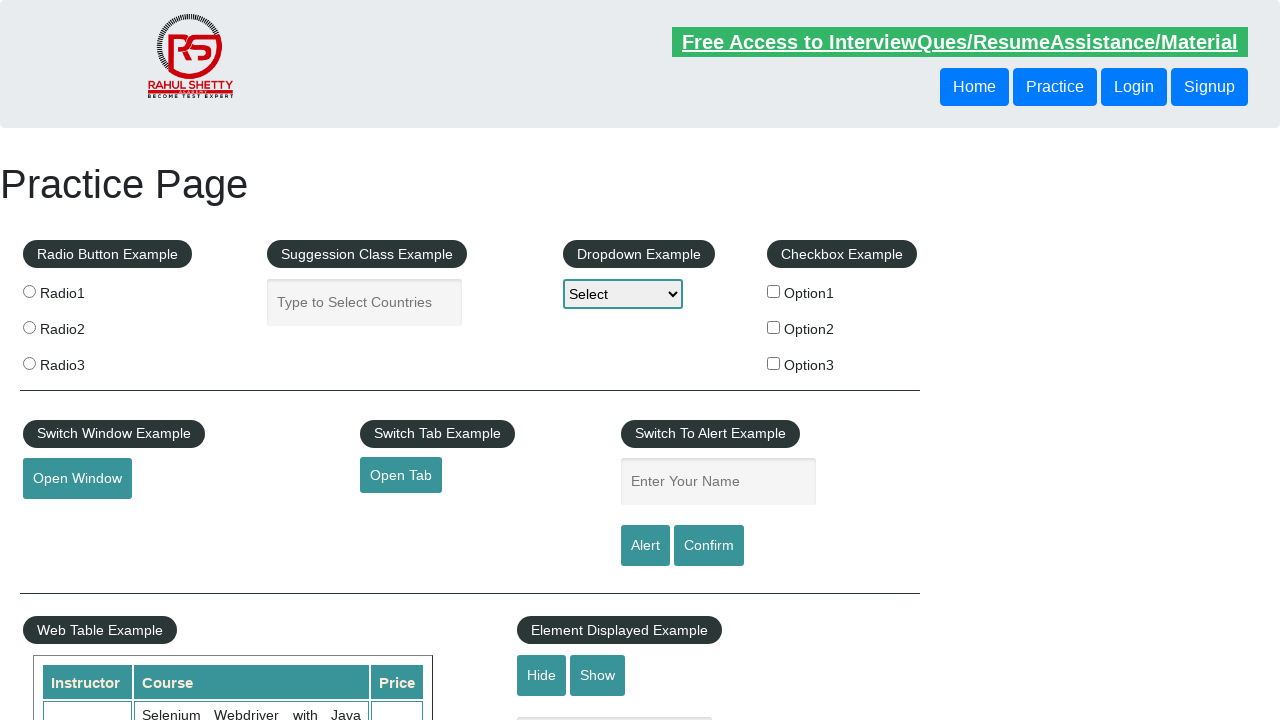

Retrieved all header elements from second product table
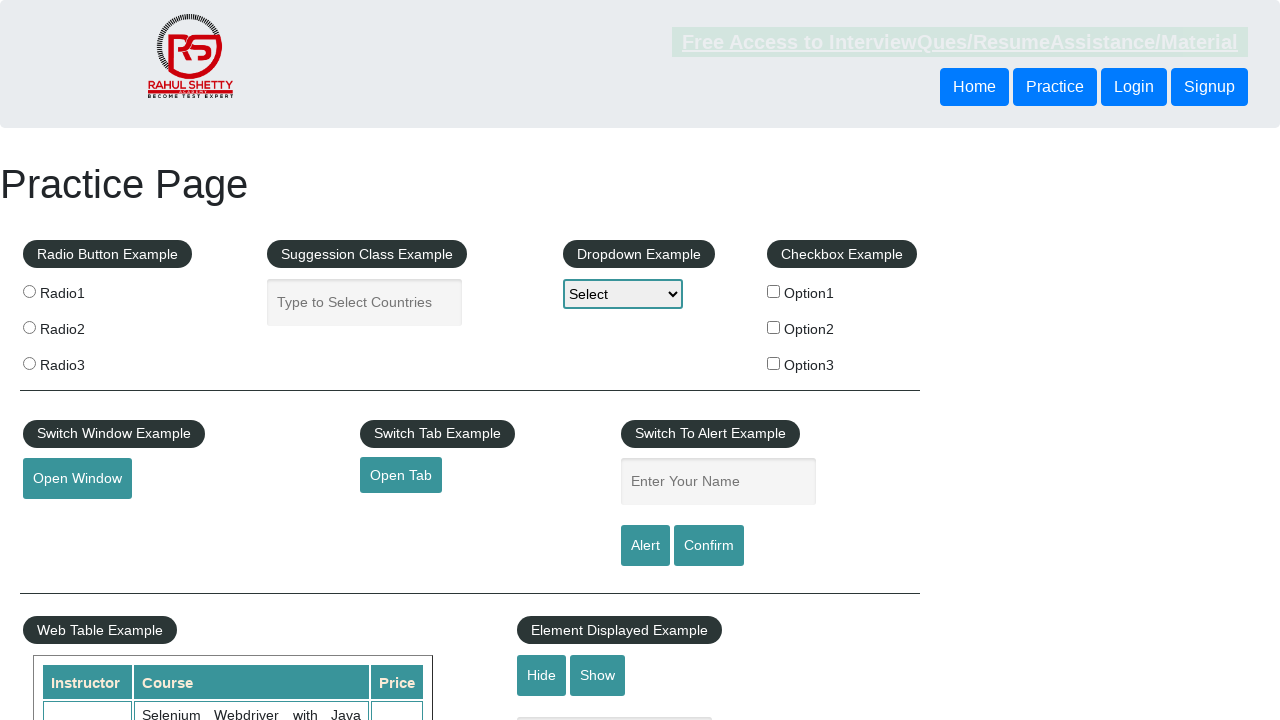

Read and verified table header: Name
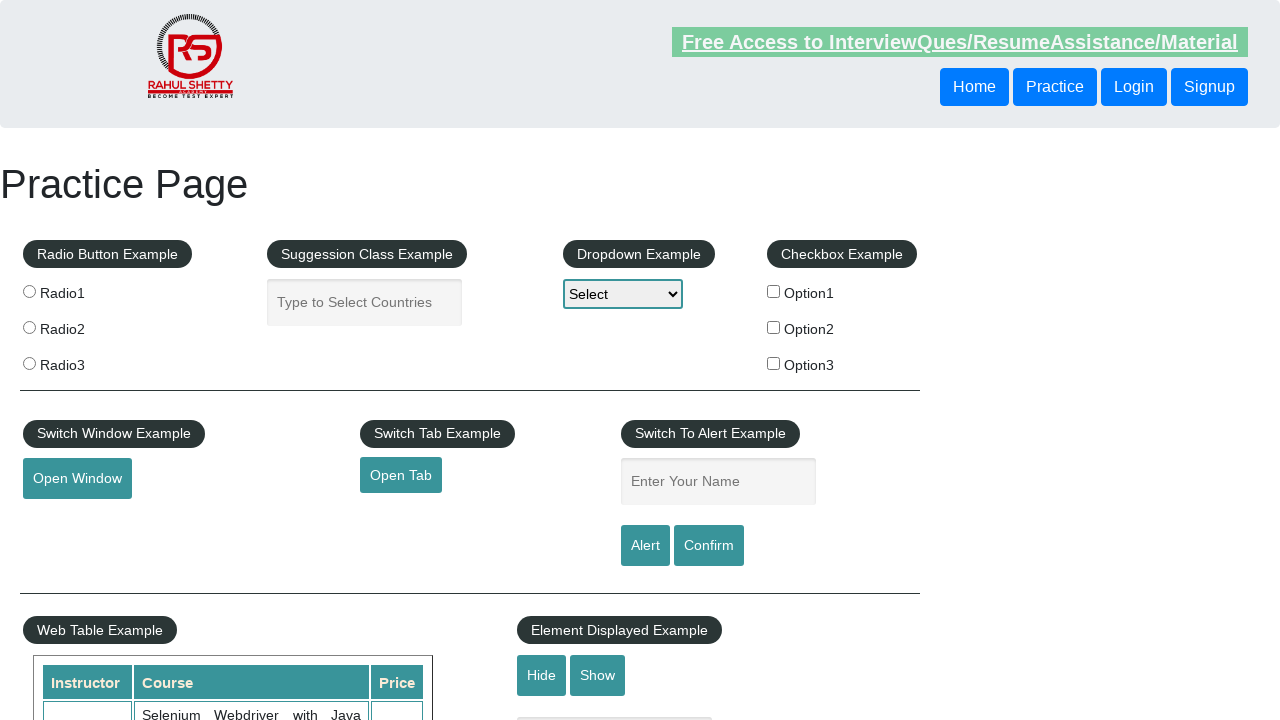

Read and verified table header: Position
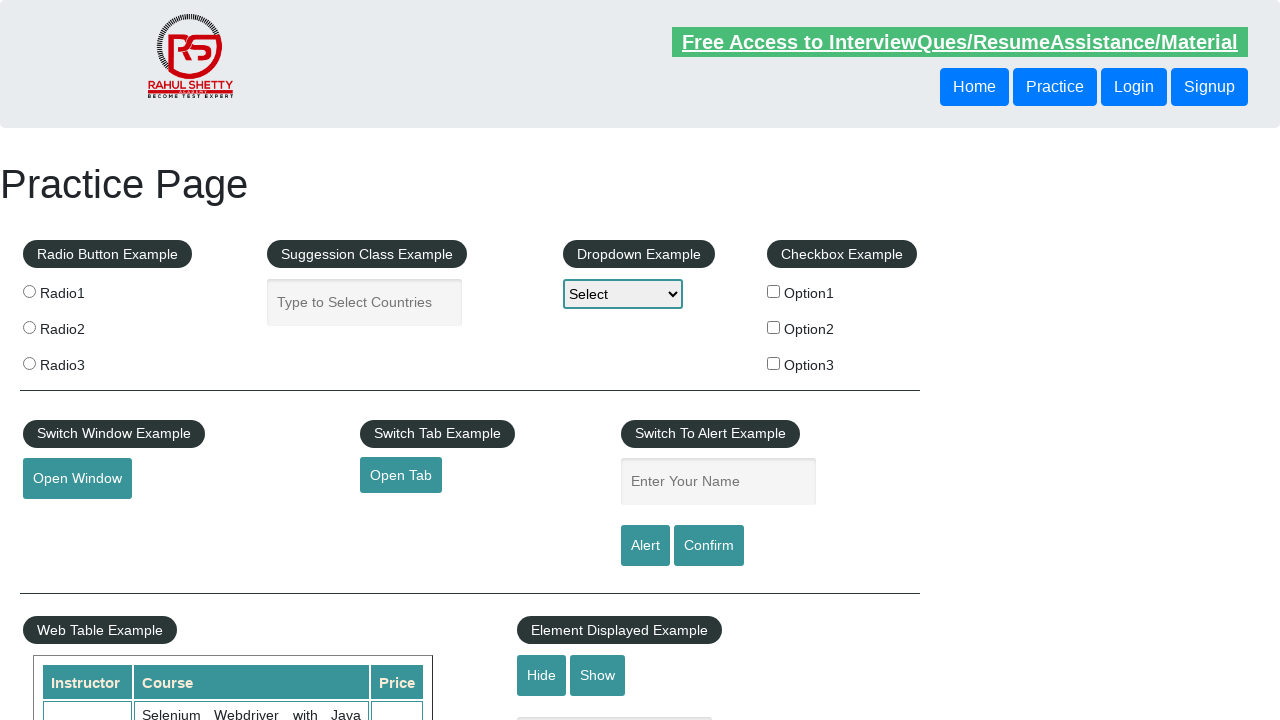

Read and verified table header: City
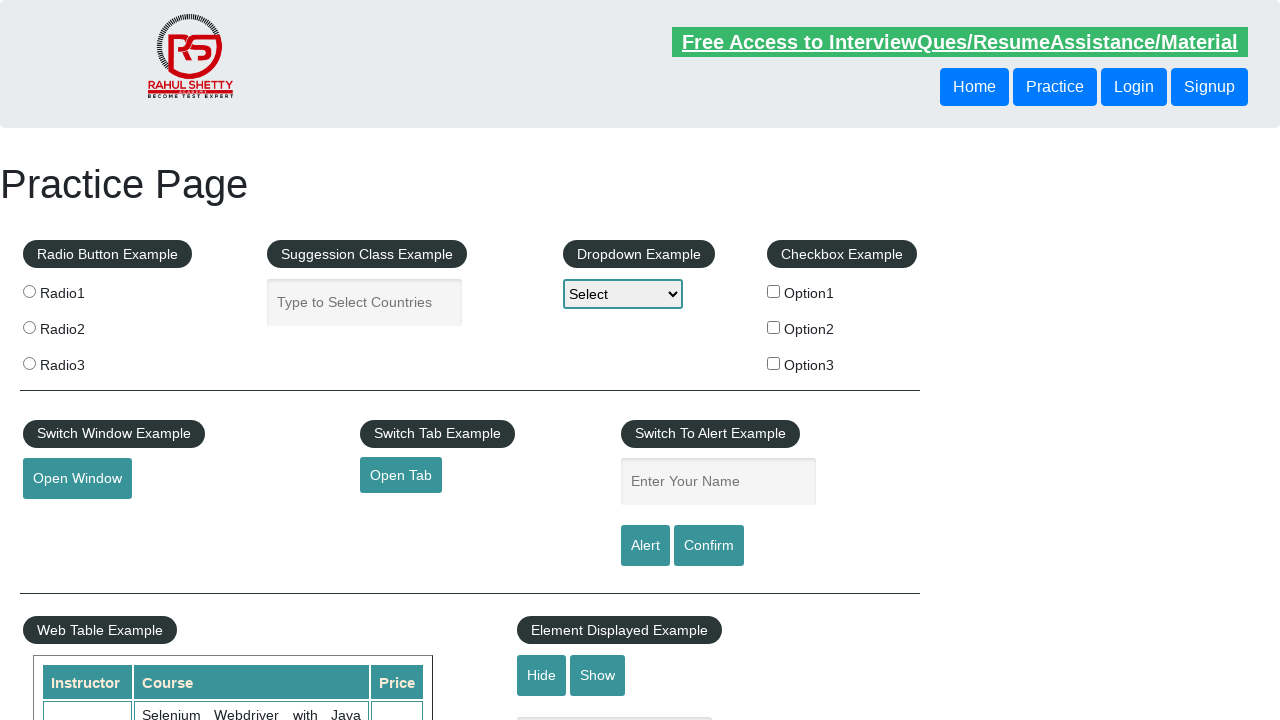

Read and verified table header: Amount
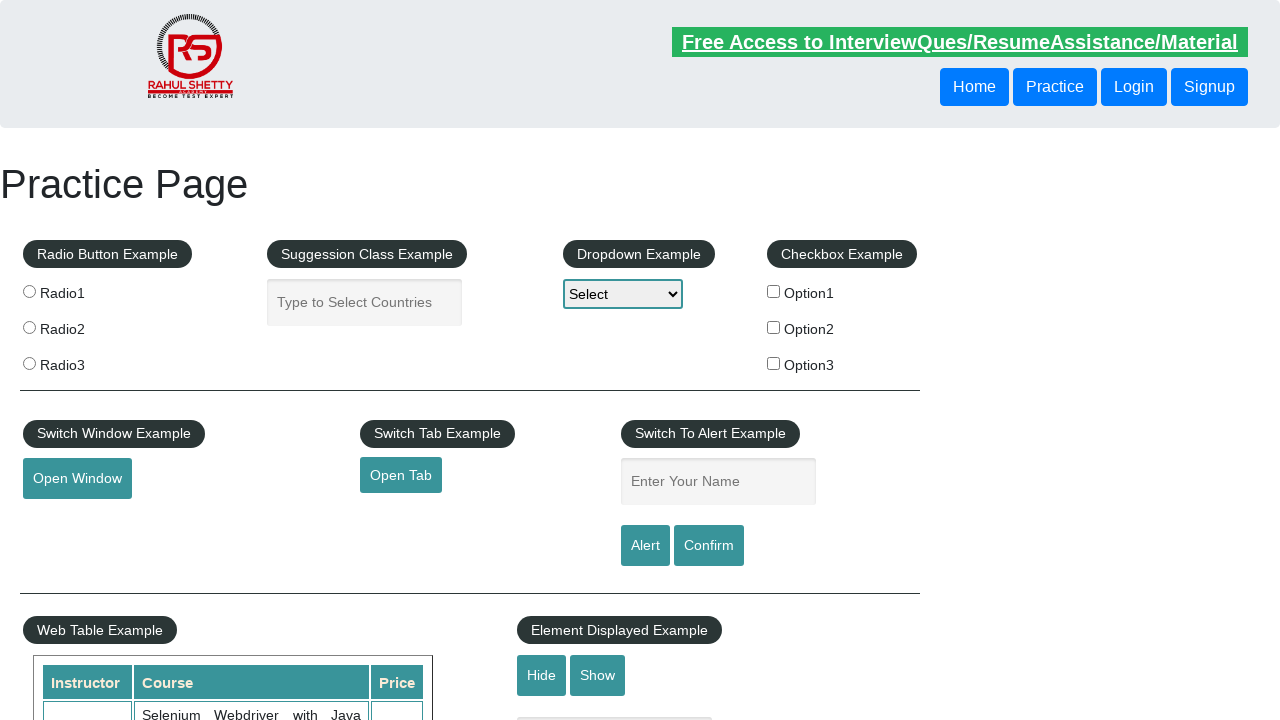

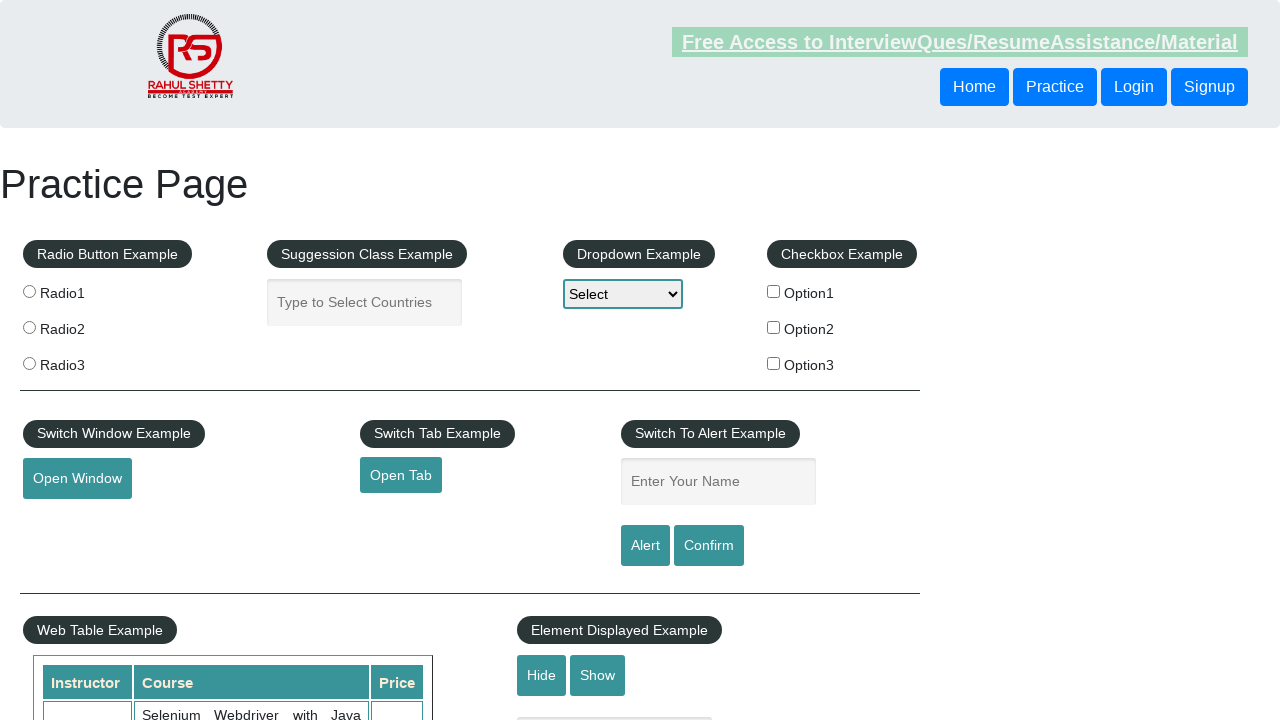